Tests JavaScript alert handling by clicking a button that triggers an alert and then accepting the alert dialog

Starting URL: http://www.tizag.com/javascriptT/javascriptalert.php

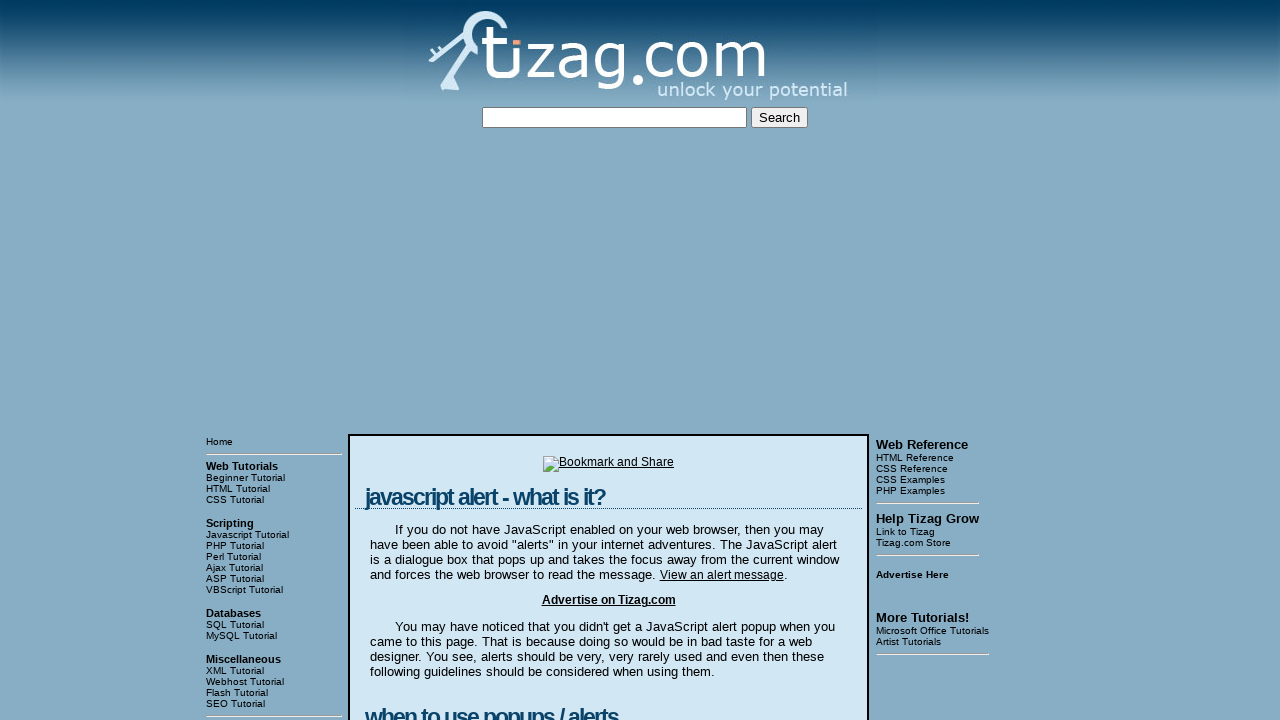

Clicked button to trigger JavaScript alert at (428, 361) on xpath=/html/body/table[3]/tbody/tr[1]/td[2]/table/tbody/tr/td/div[4]/form/input
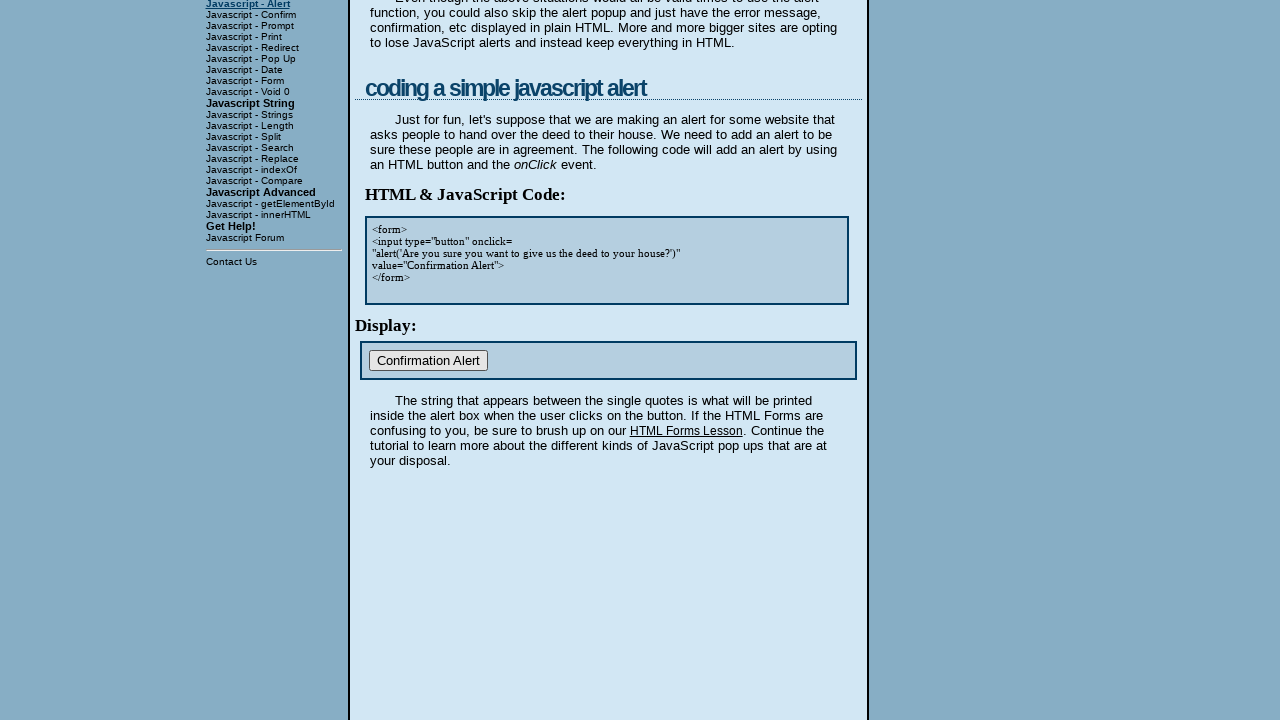

Set up dialog handler to accept alerts
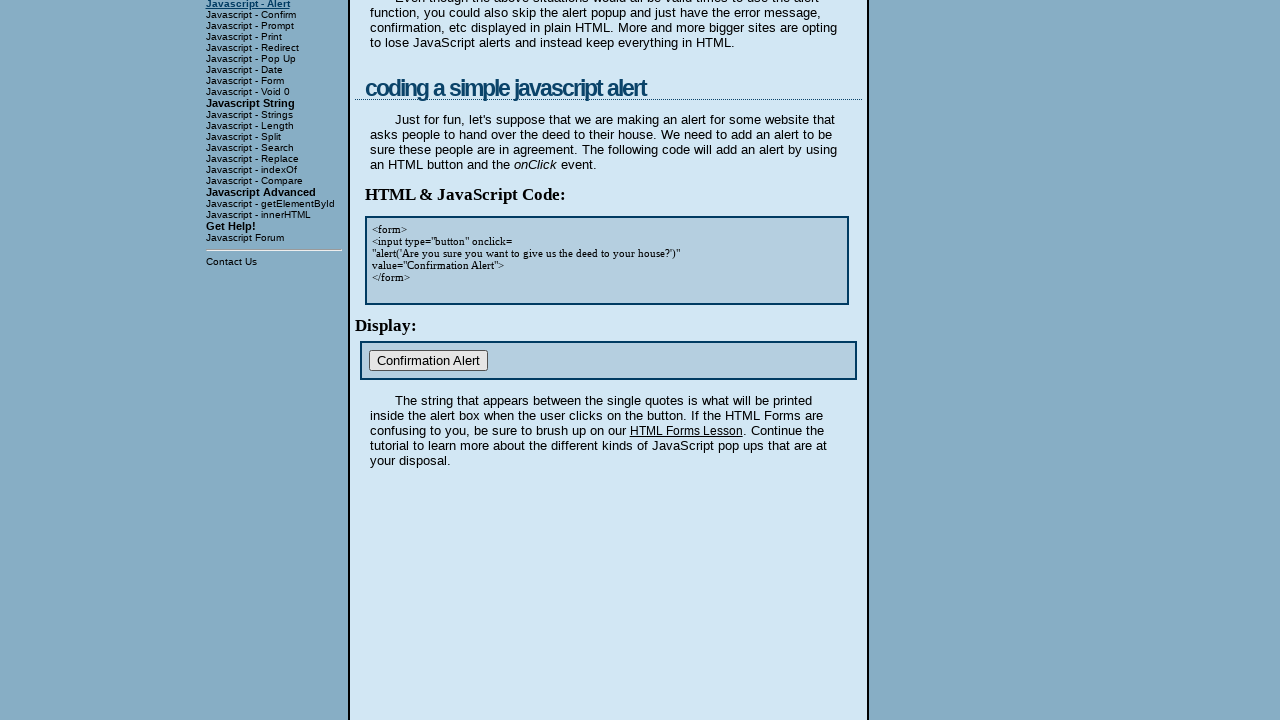

Configured one-time dialog handler to accept the alert
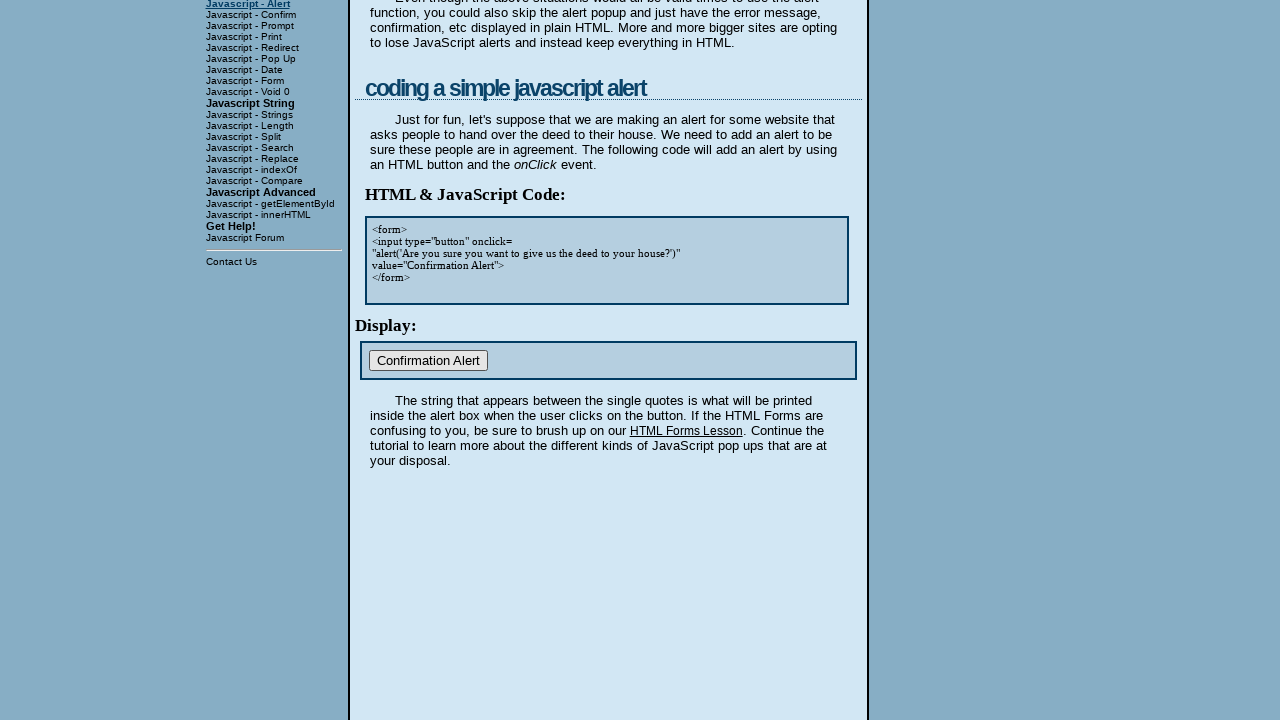

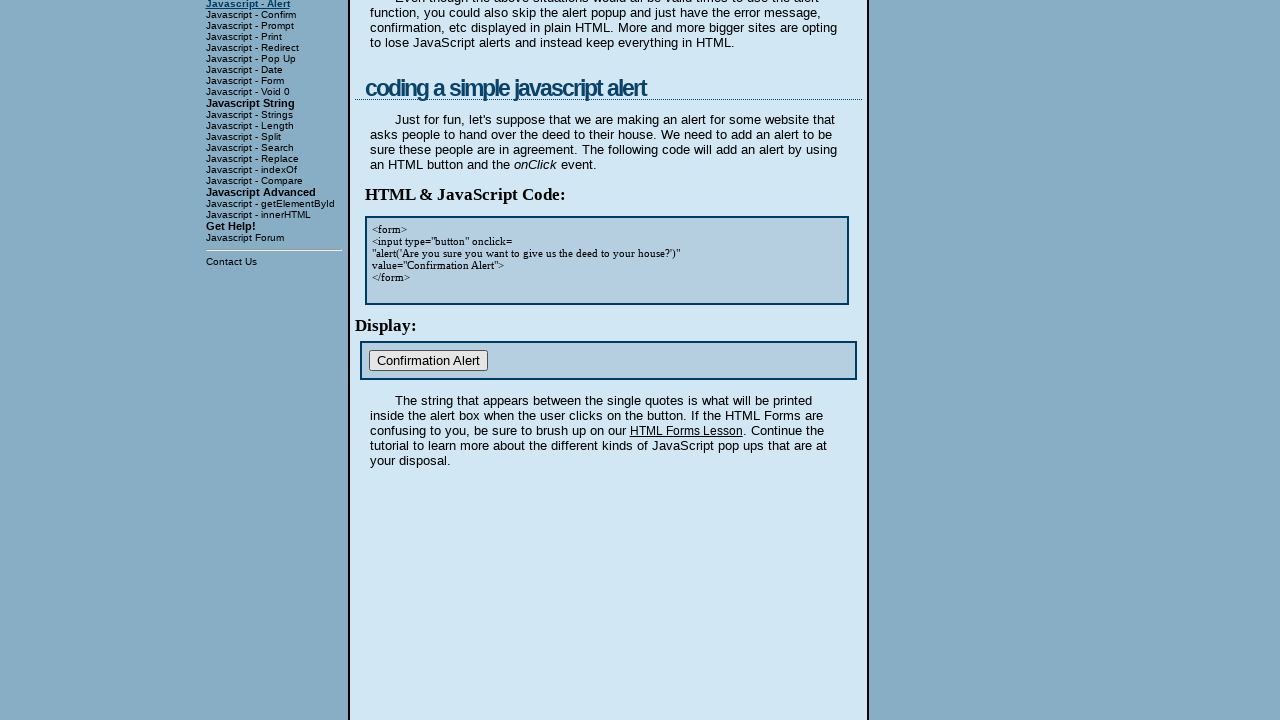